Tests click-and-hold and release actions on a button element using mouse interactions

Starting URL: https://demoqa.com/buttons

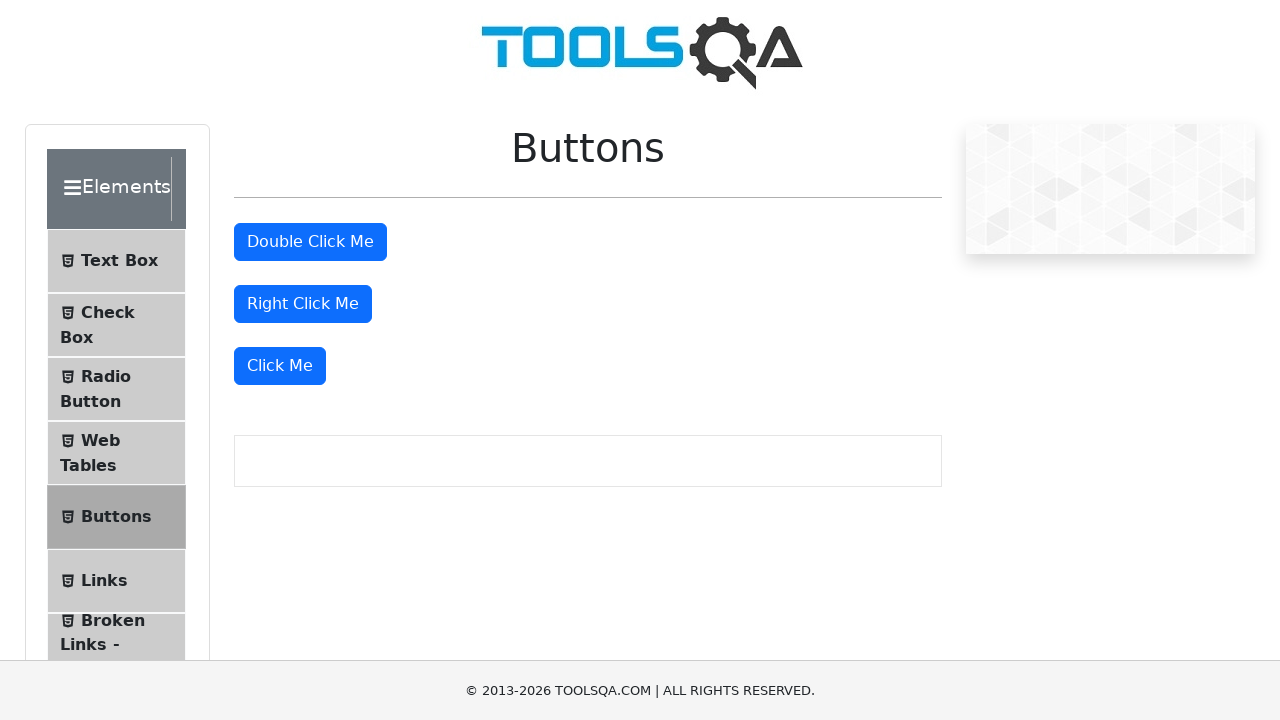

Located the 'Click Me' button element
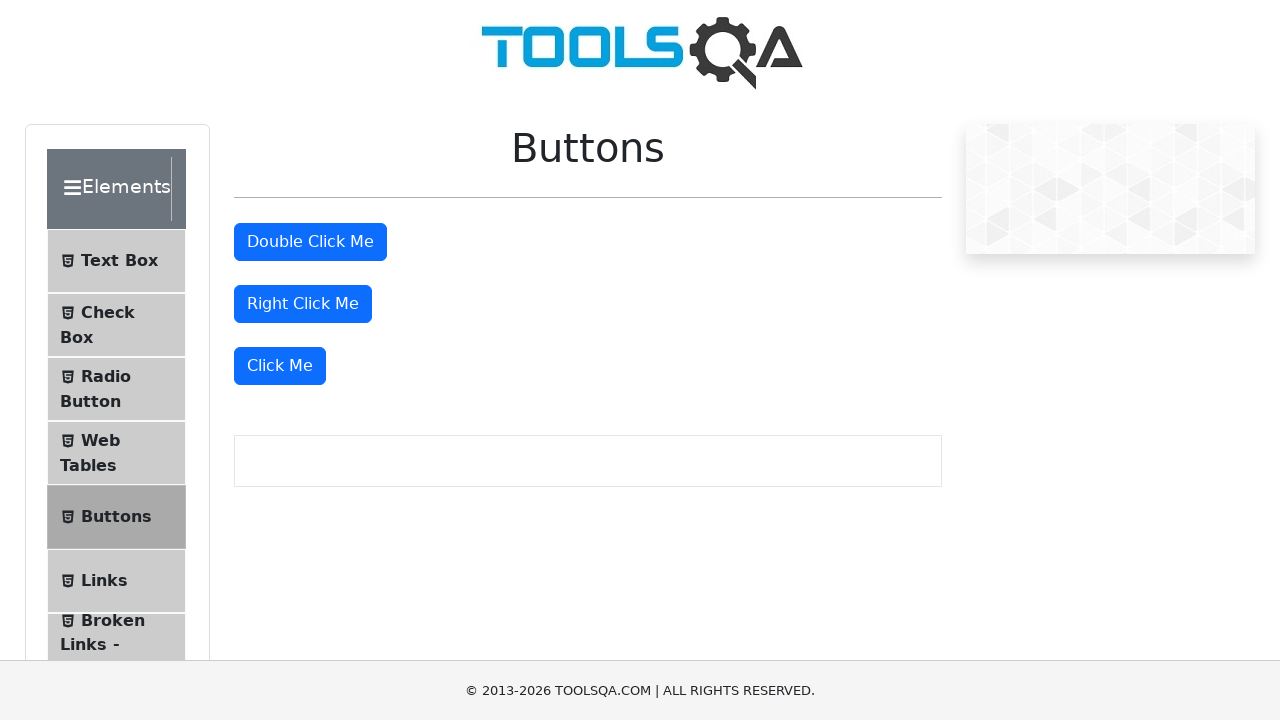

Moved mouse to the center of the 'Click Me' button at (280, 366)
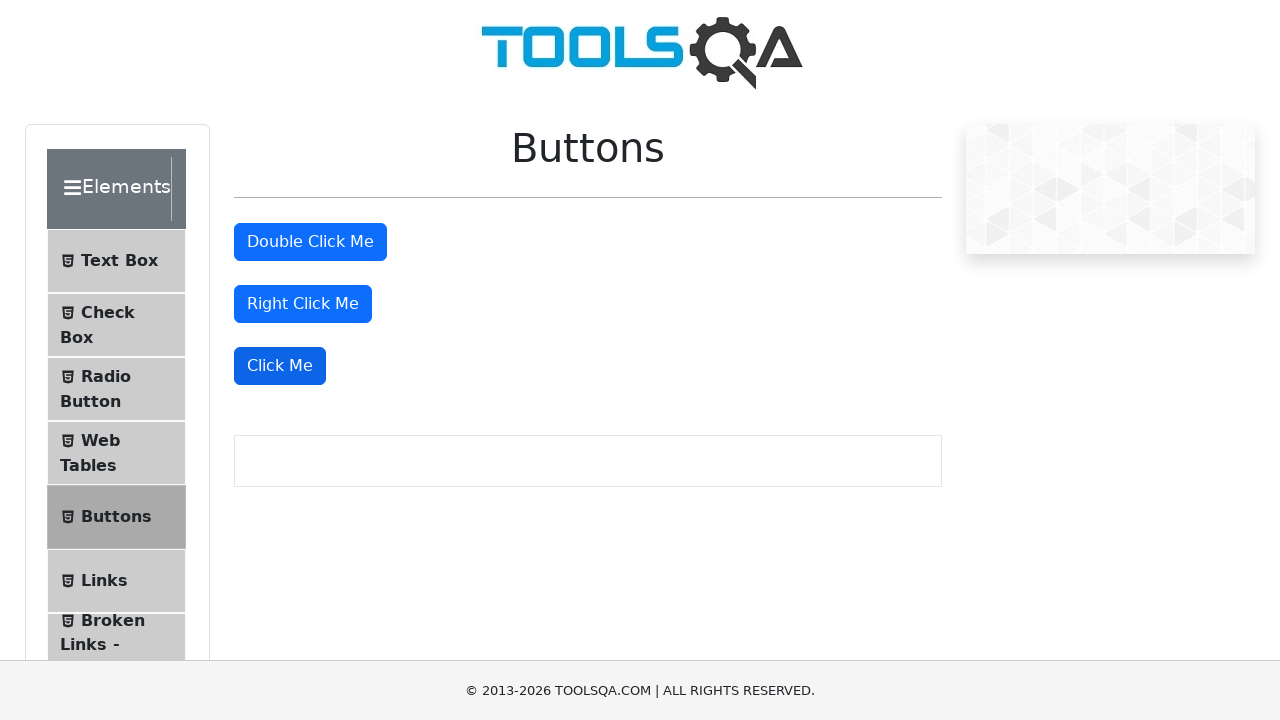

Pressed down the mouse button to start hold action at (280, 366)
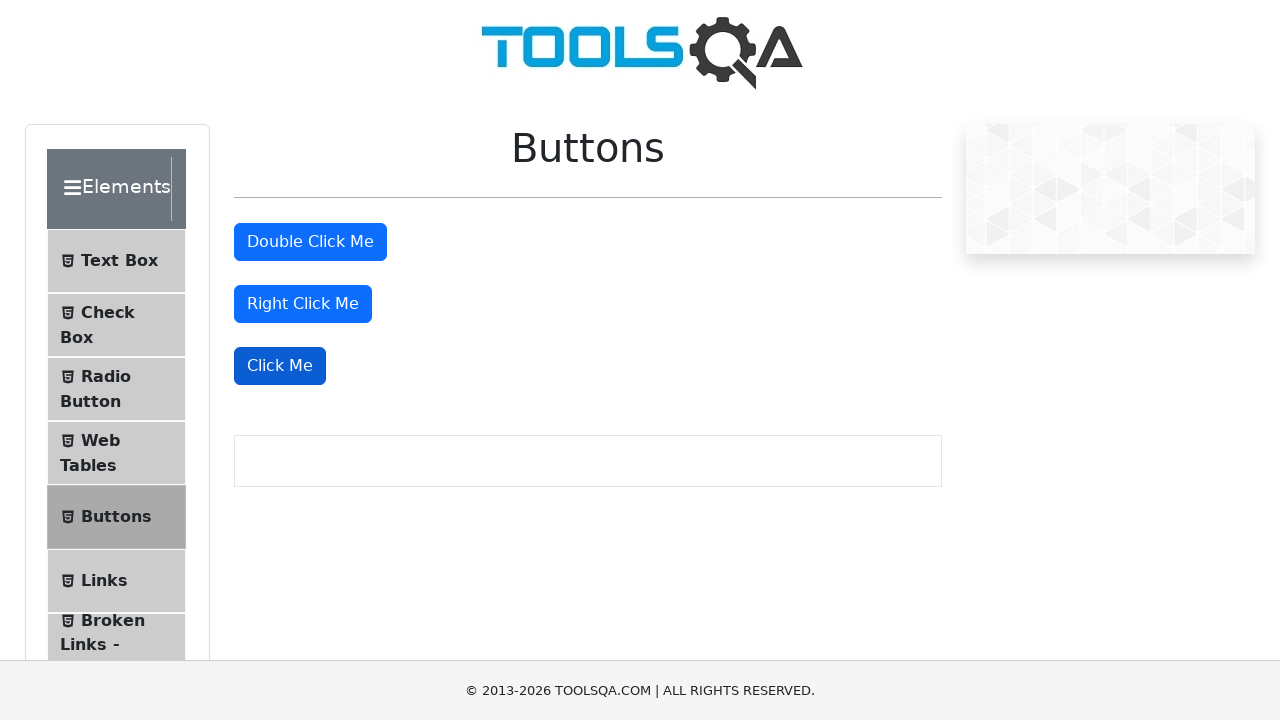

Held the mouse button down for 2 seconds
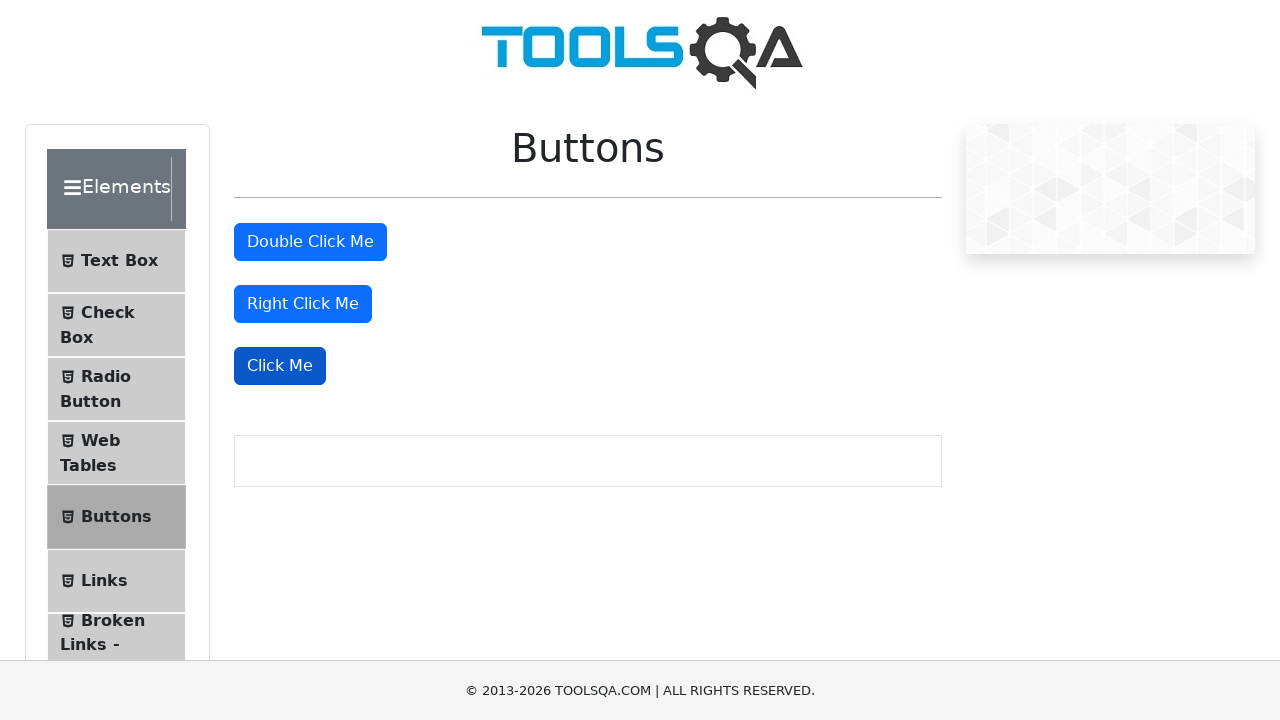

Released the mouse button at (280, 366)
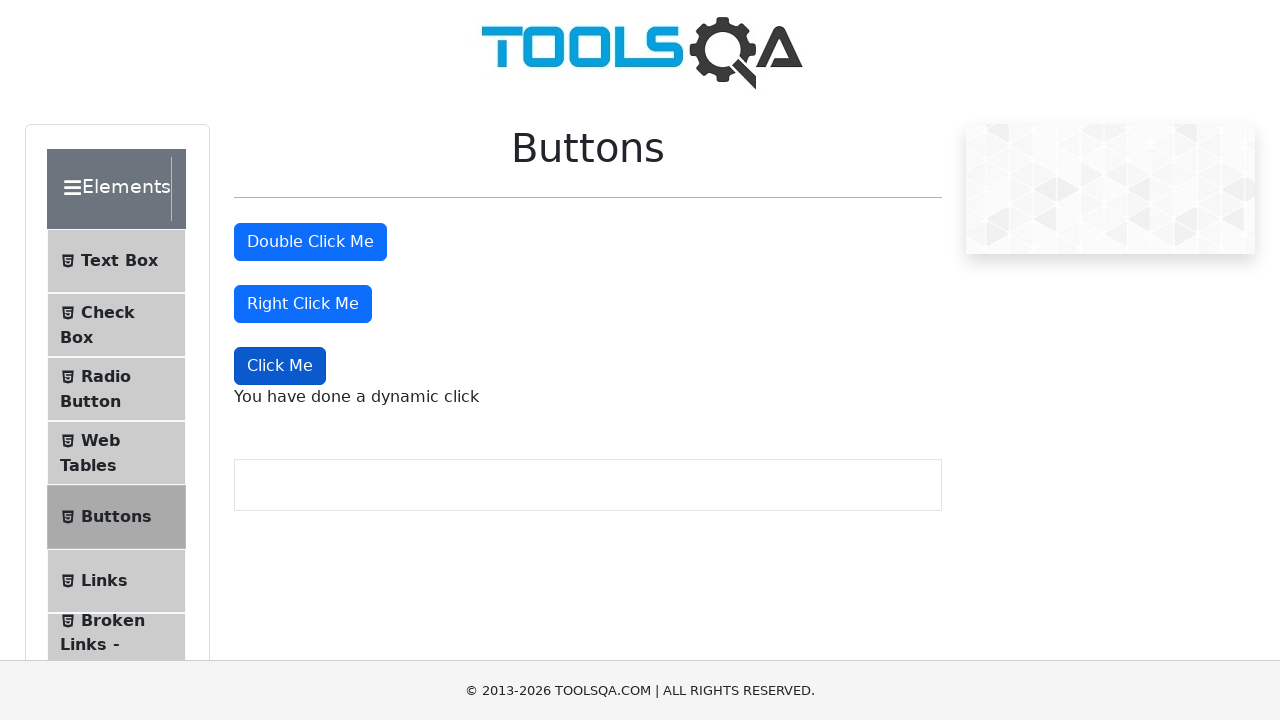

Waited 2 seconds after mouse button release
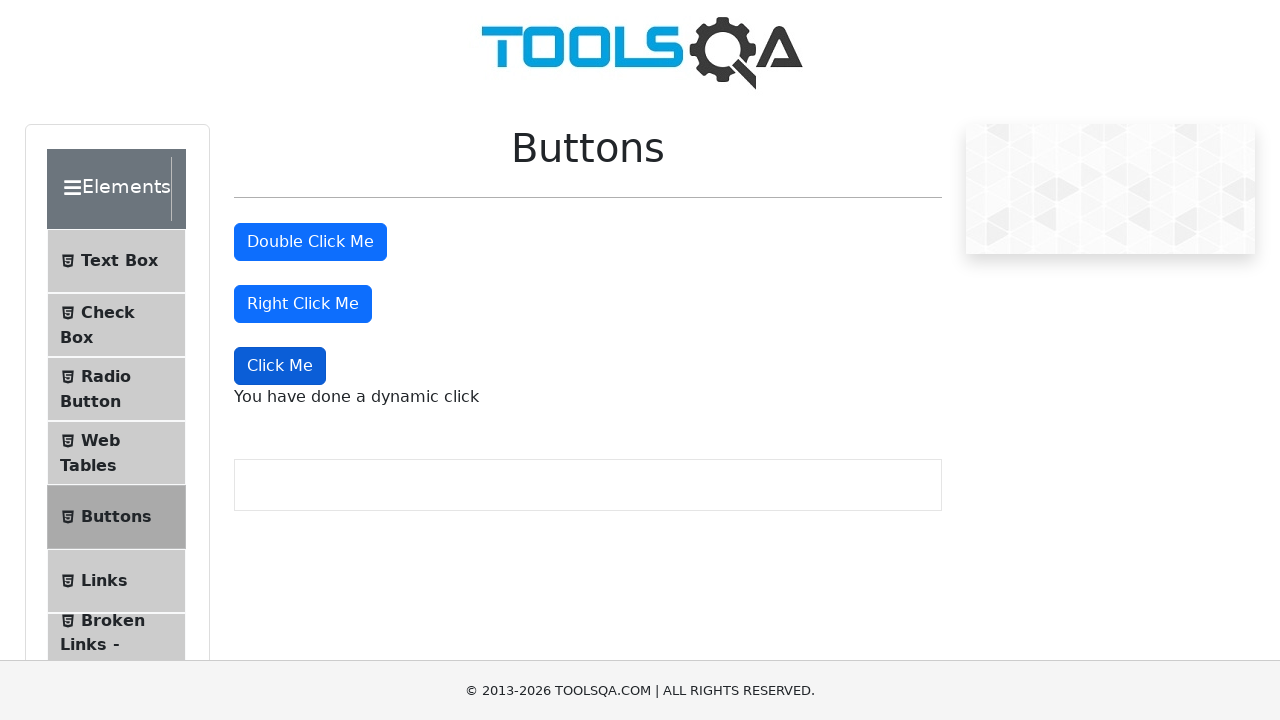

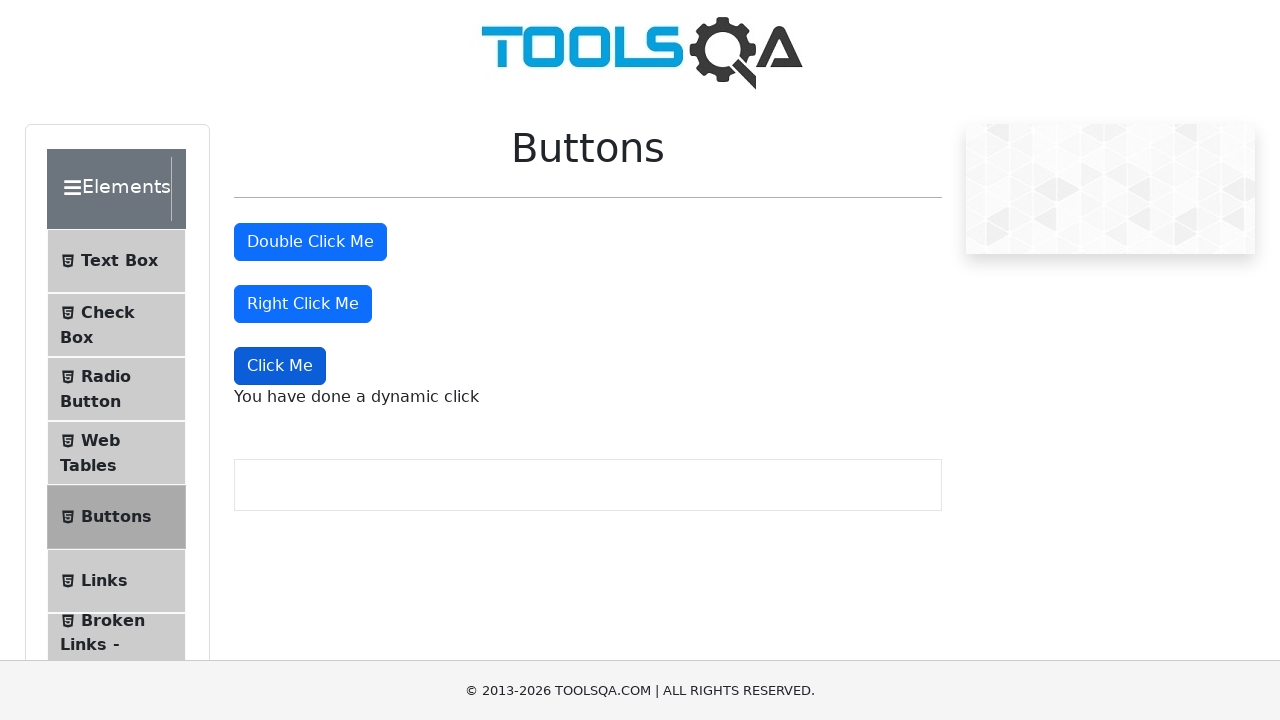